Switches between two different iframes on the page and reads text from elements within each iframe

Starting URL: https://demoqa.com/frames

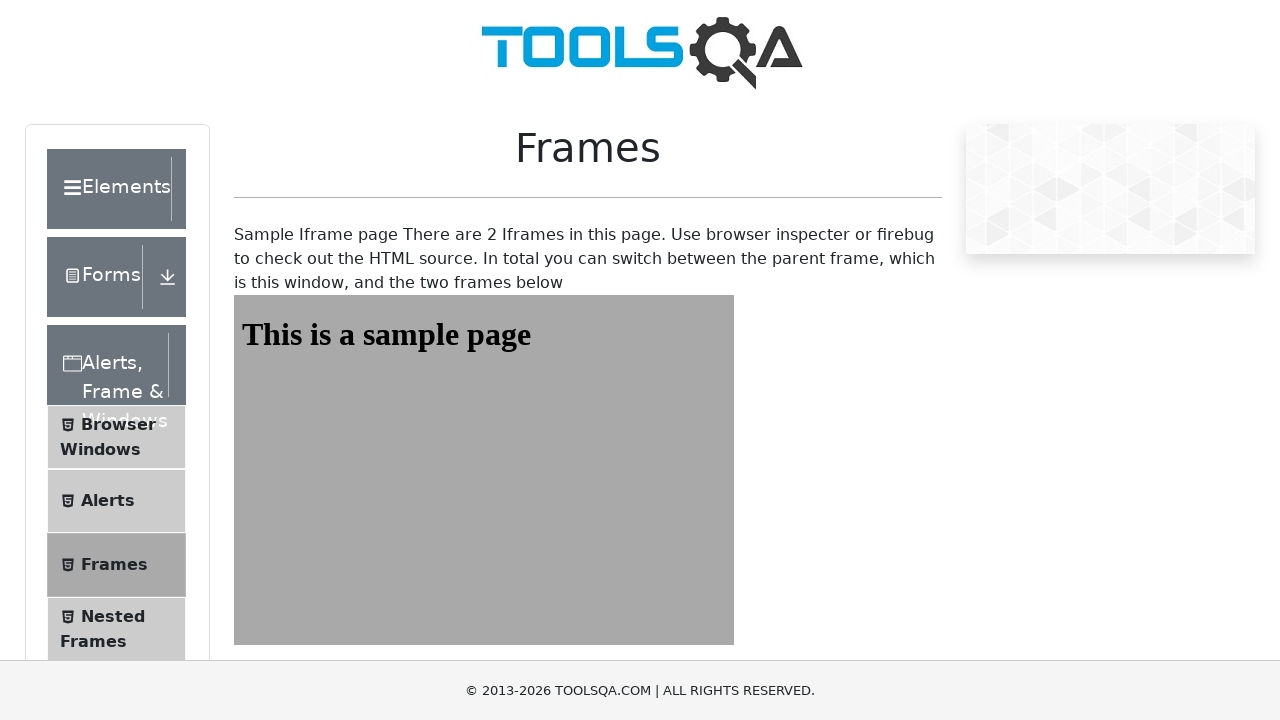

Navigated to https://demoqa.com/frames
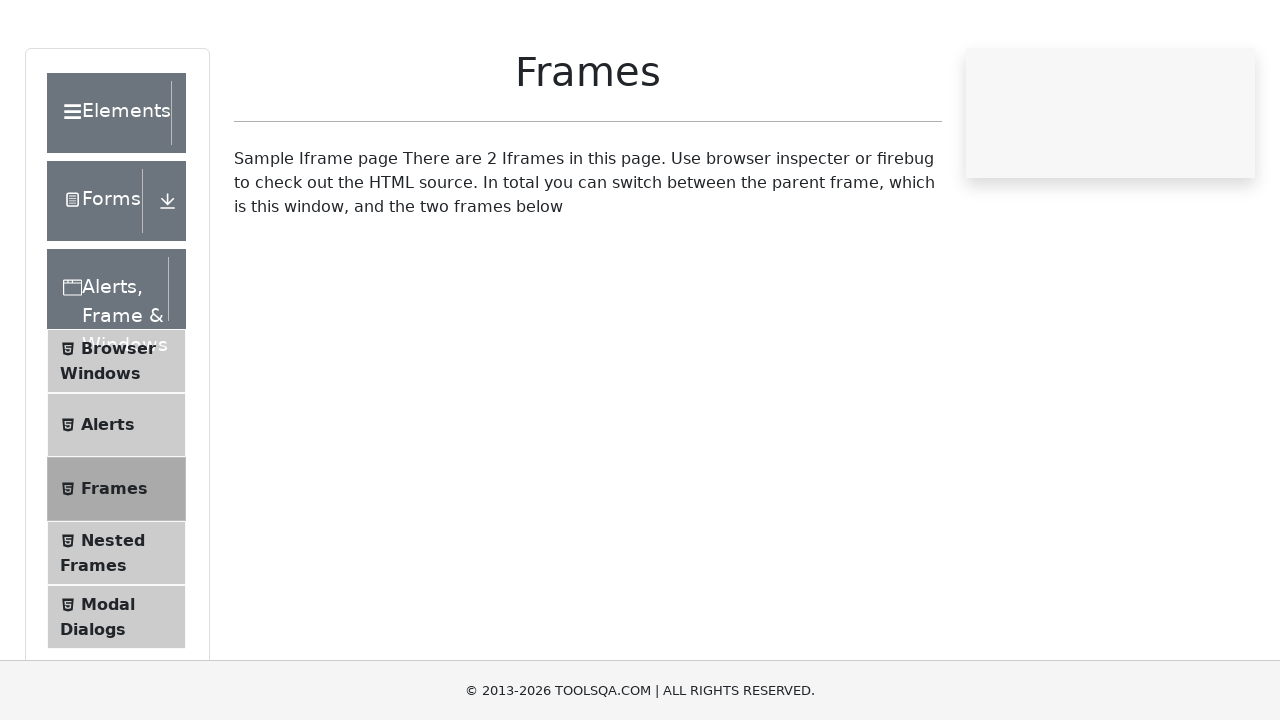

Located first iframe with id 'frame1'
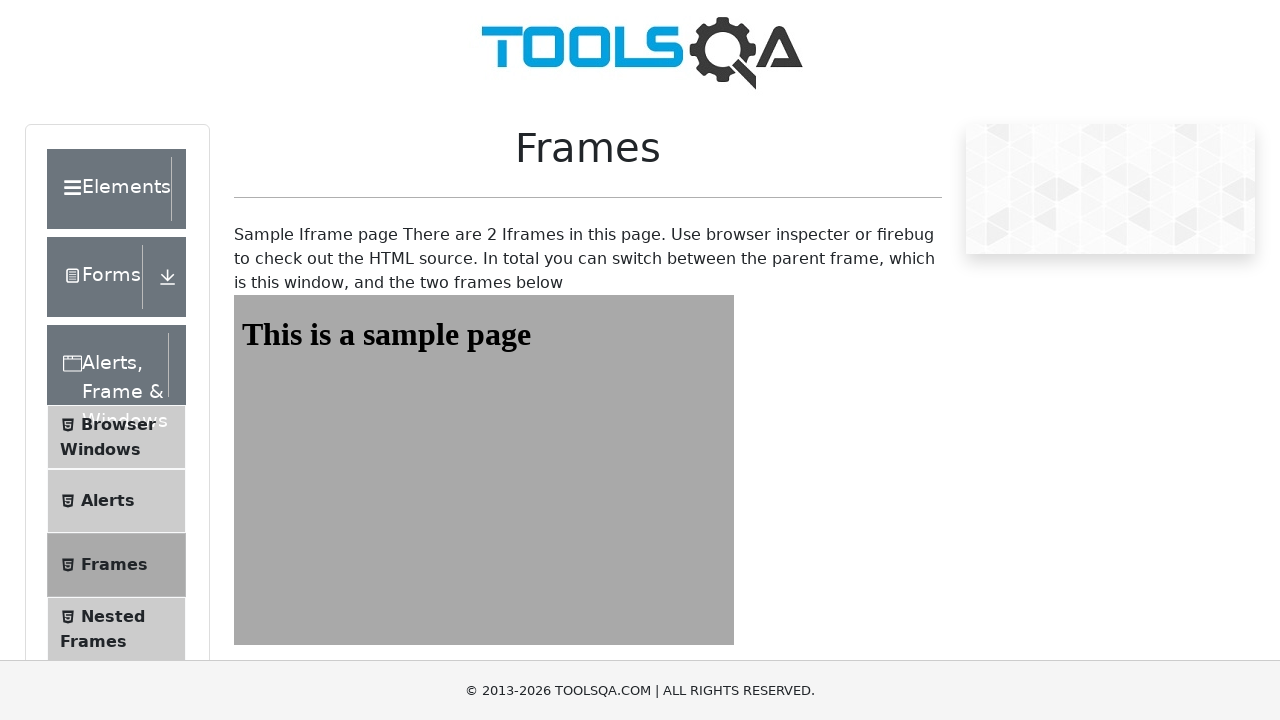

Read text from first iframe heading: 'This is a sample page'
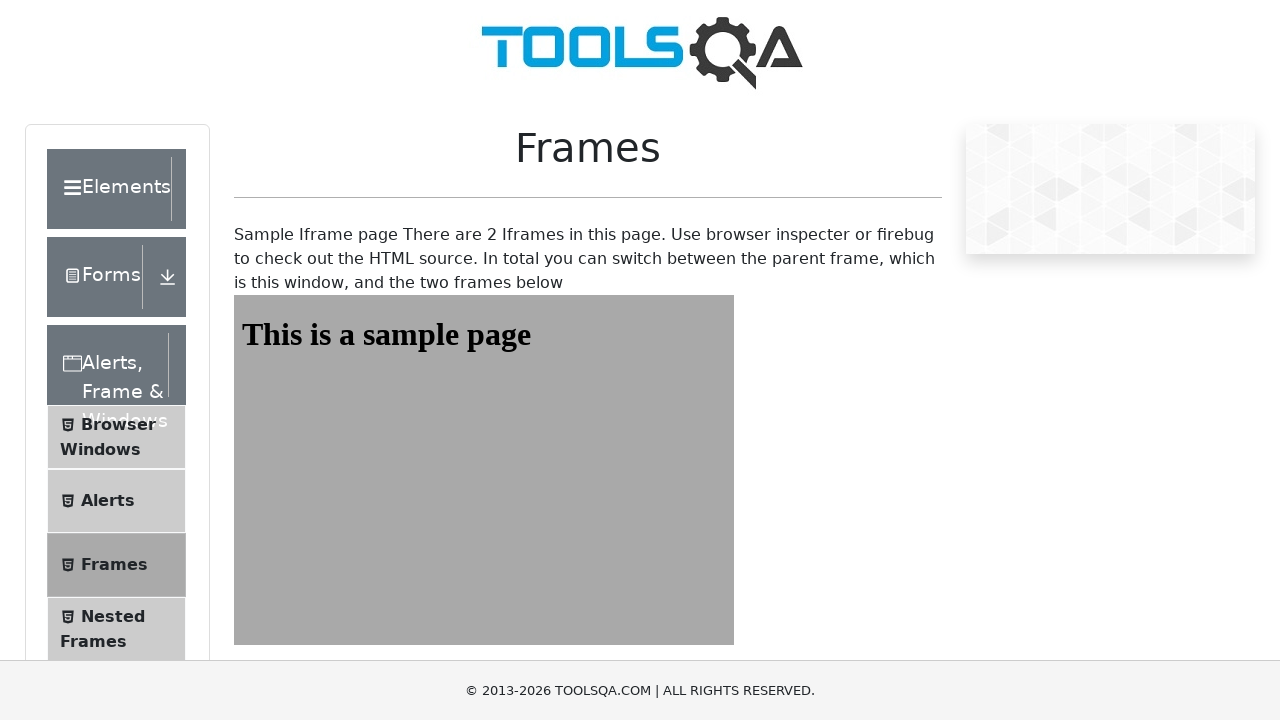

Located second iframe with id 'frame2'
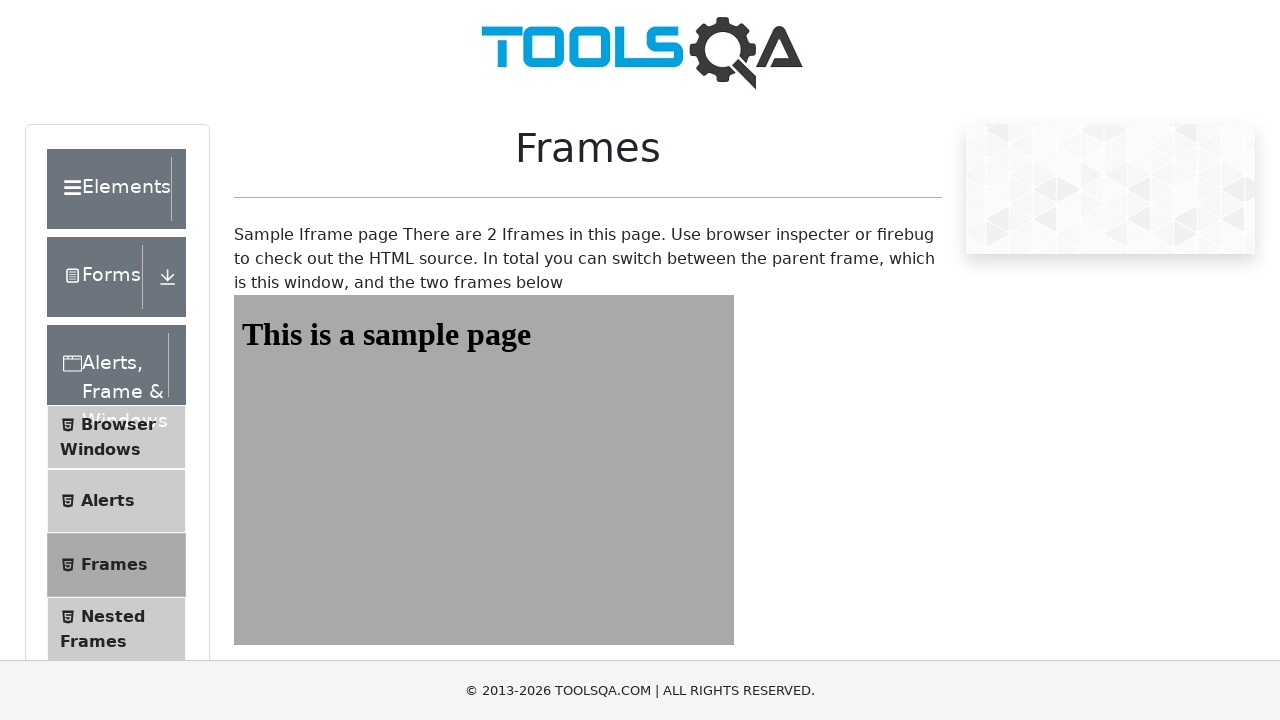

Read text from second iframe heading: 'This is a sample page'
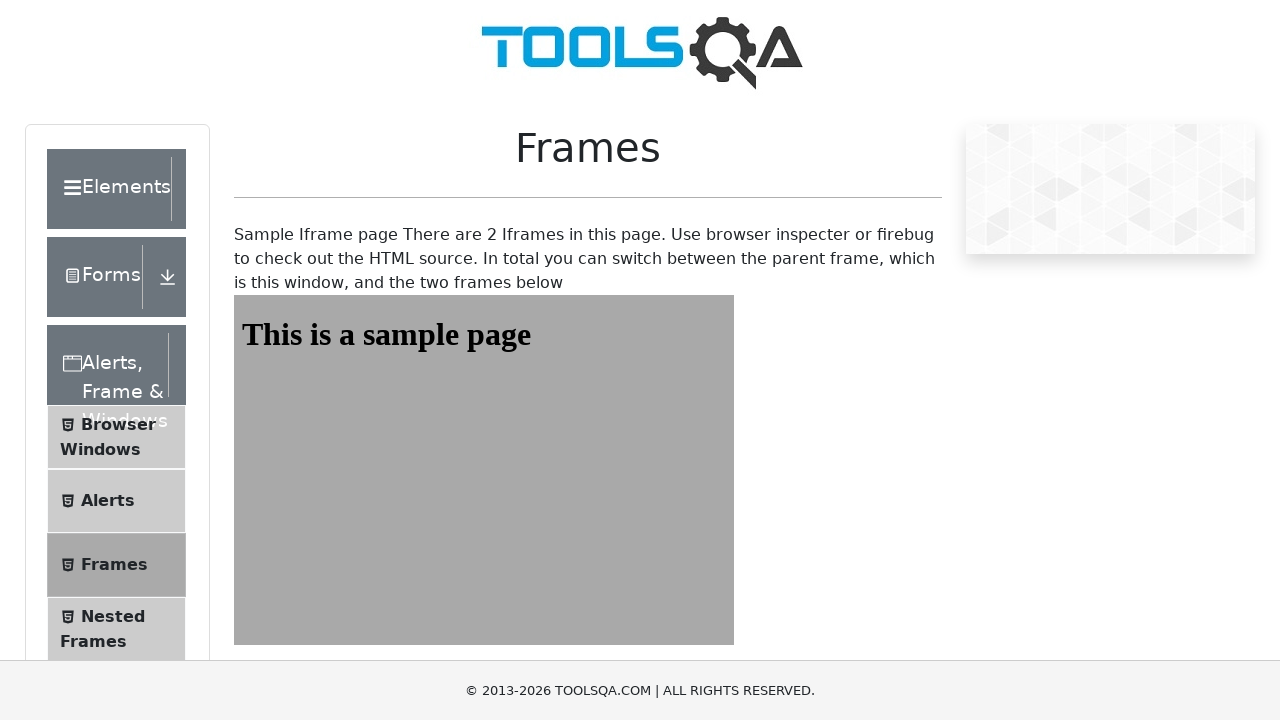

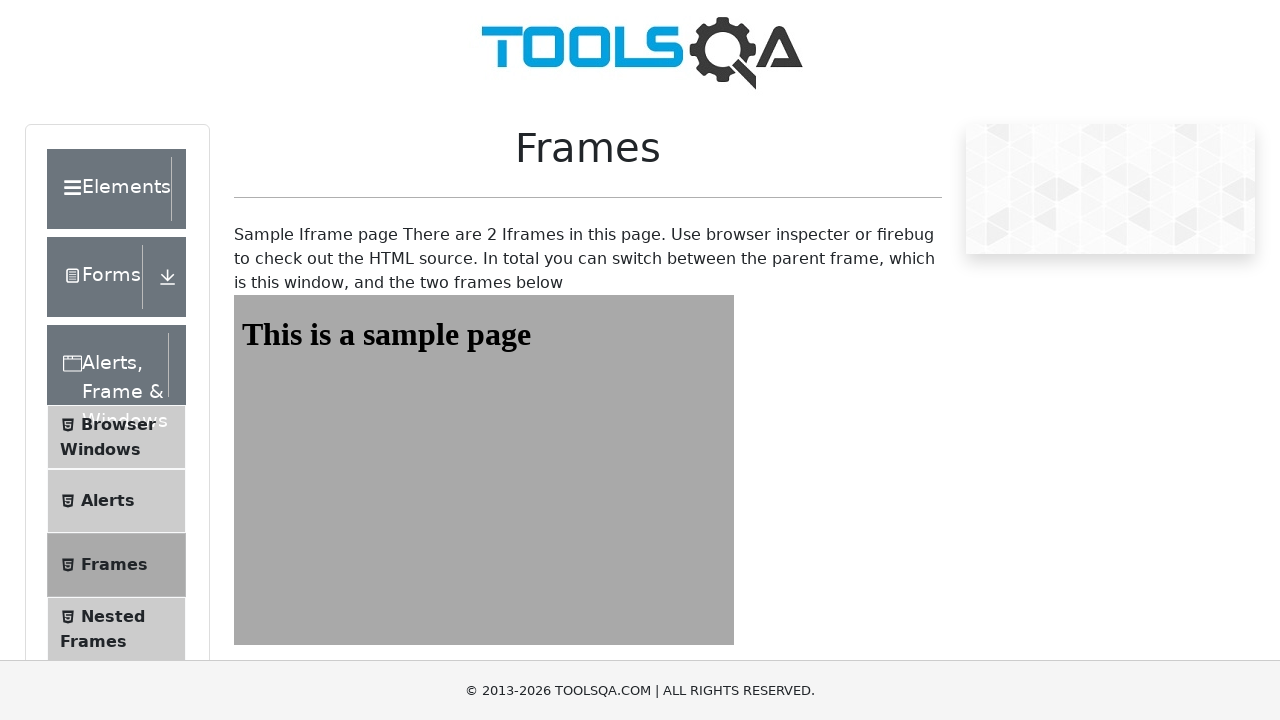